Tests dynamic controls page by clicking Remove button, waiting for the loading indicator to disappear, and verifying the success message.

Starting URL: https://the-internet.herokuapp.com/dynamic_controls

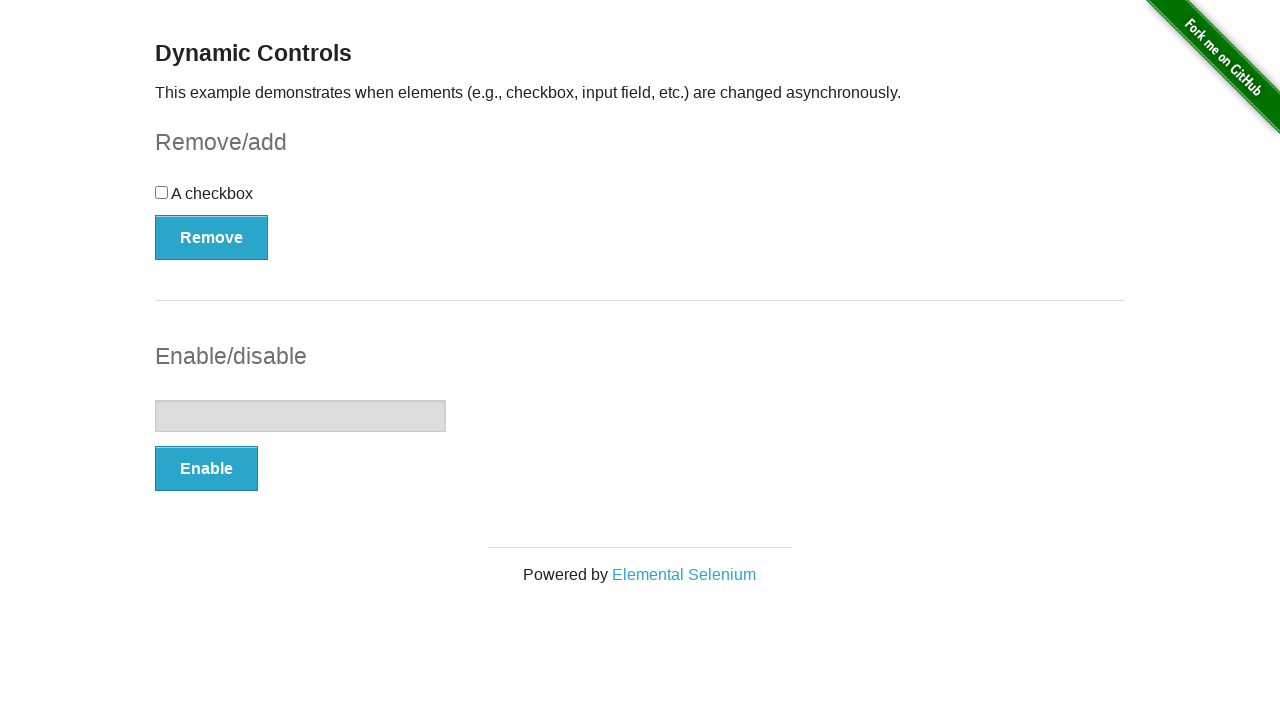

Clicked the Remove button at (212, 237) on xpath=//button[text()='Remove']
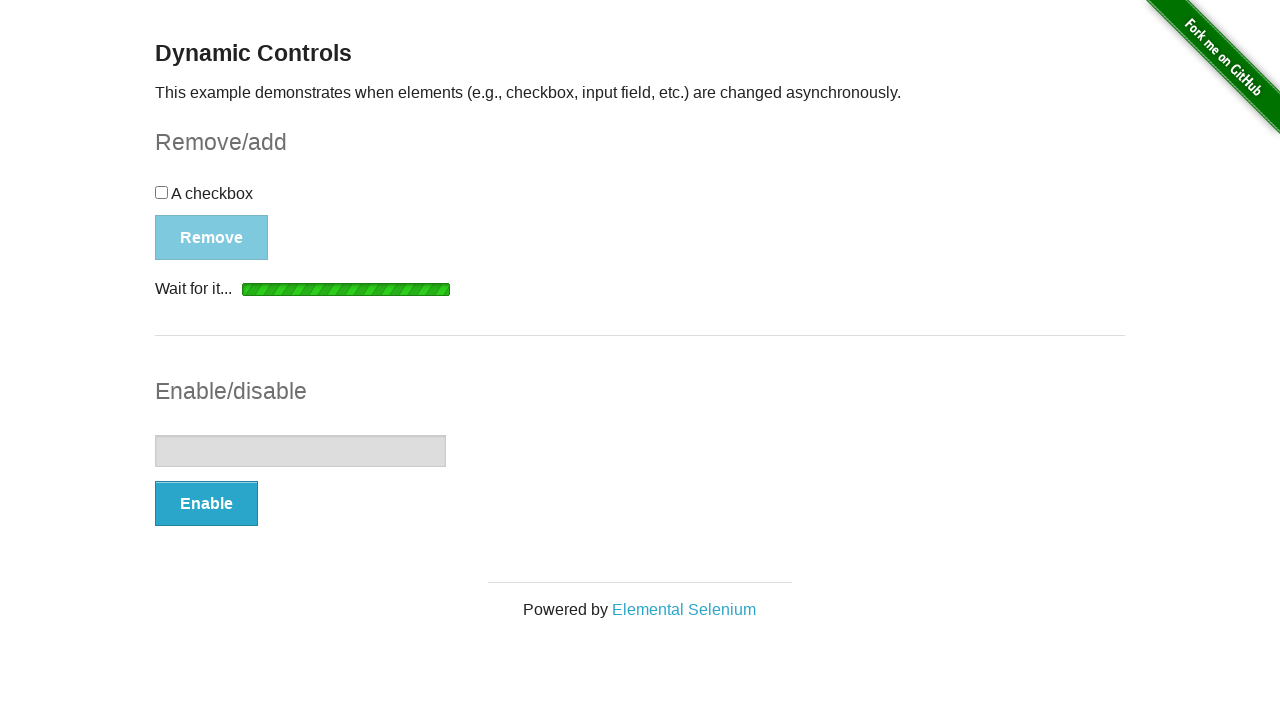

Waited for loading indicator to disappear
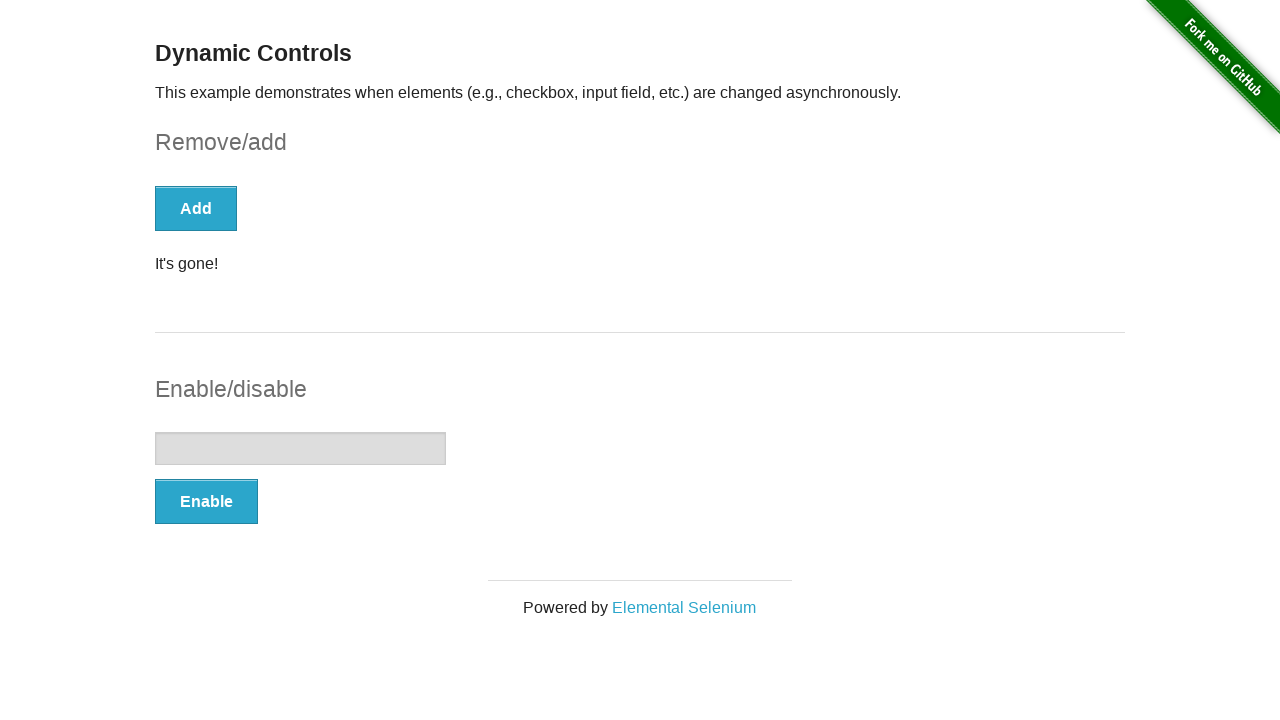

Located the success message element
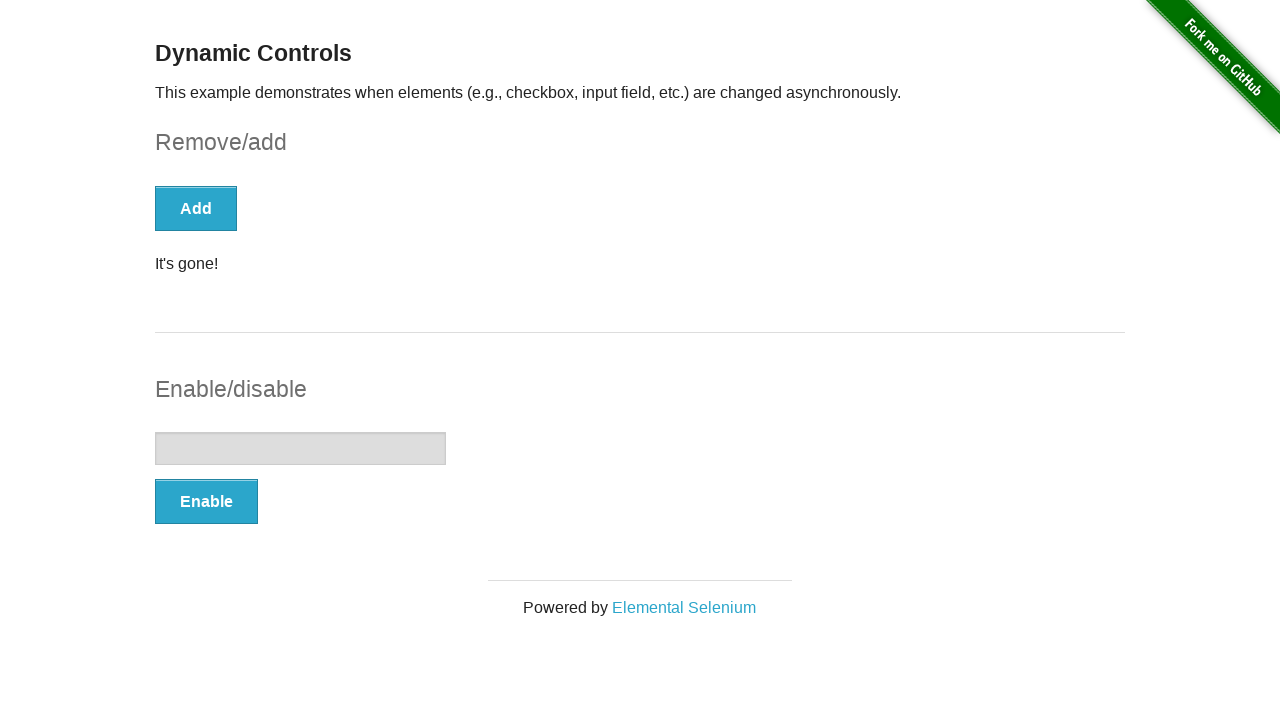

Verified success message displays 'It's gone!'
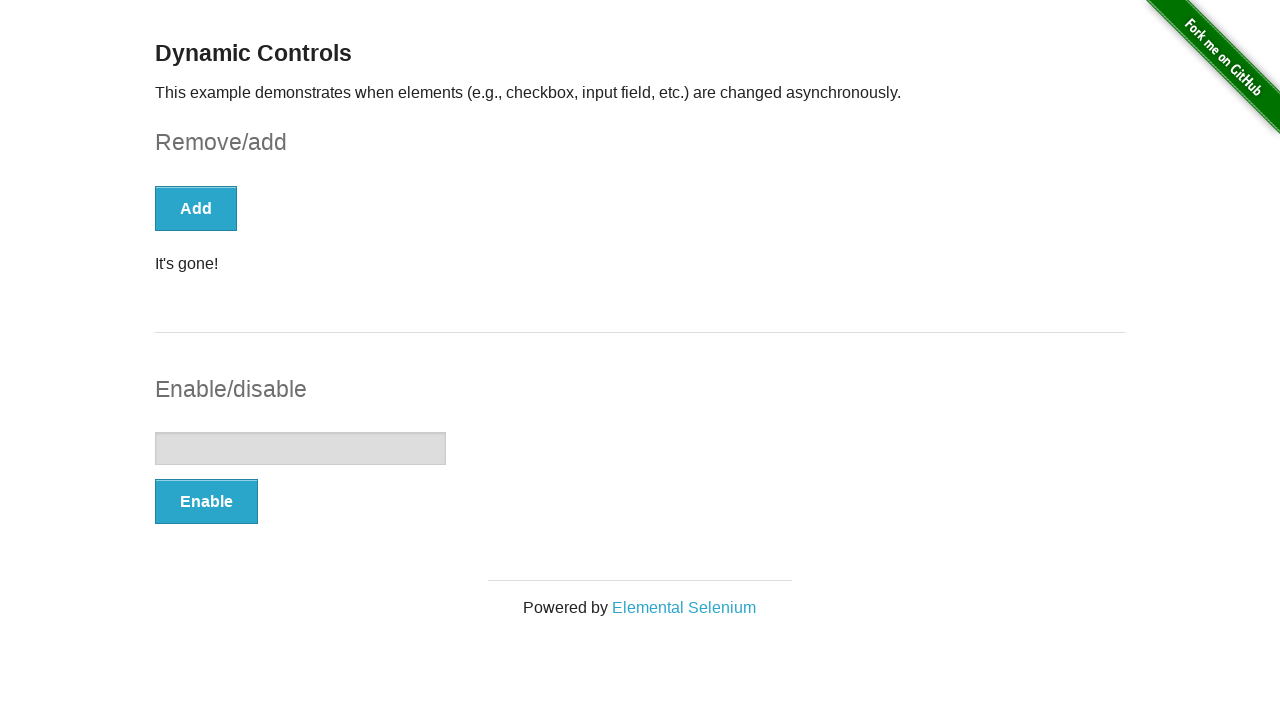

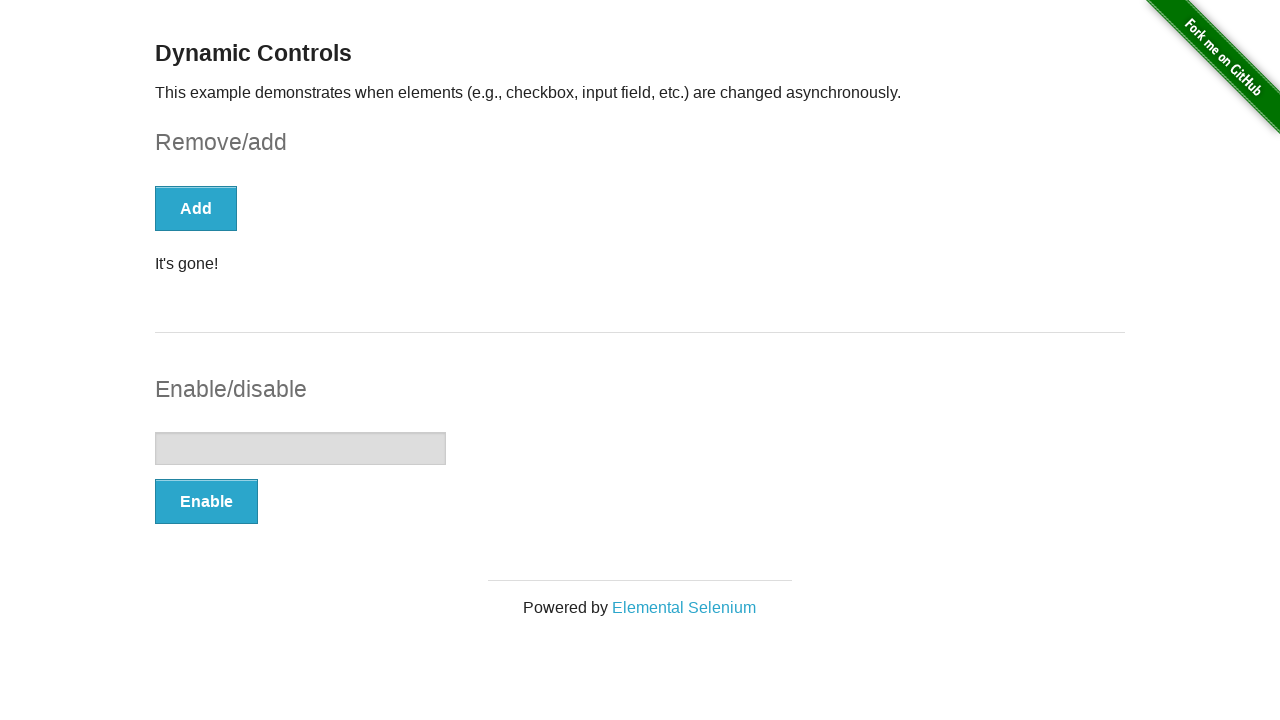